Clicks a button to trigger an alert, accepts the alert, then solves a math problem and submits.

Starting URL: http://suninjuly.github.io/alert_accept.html

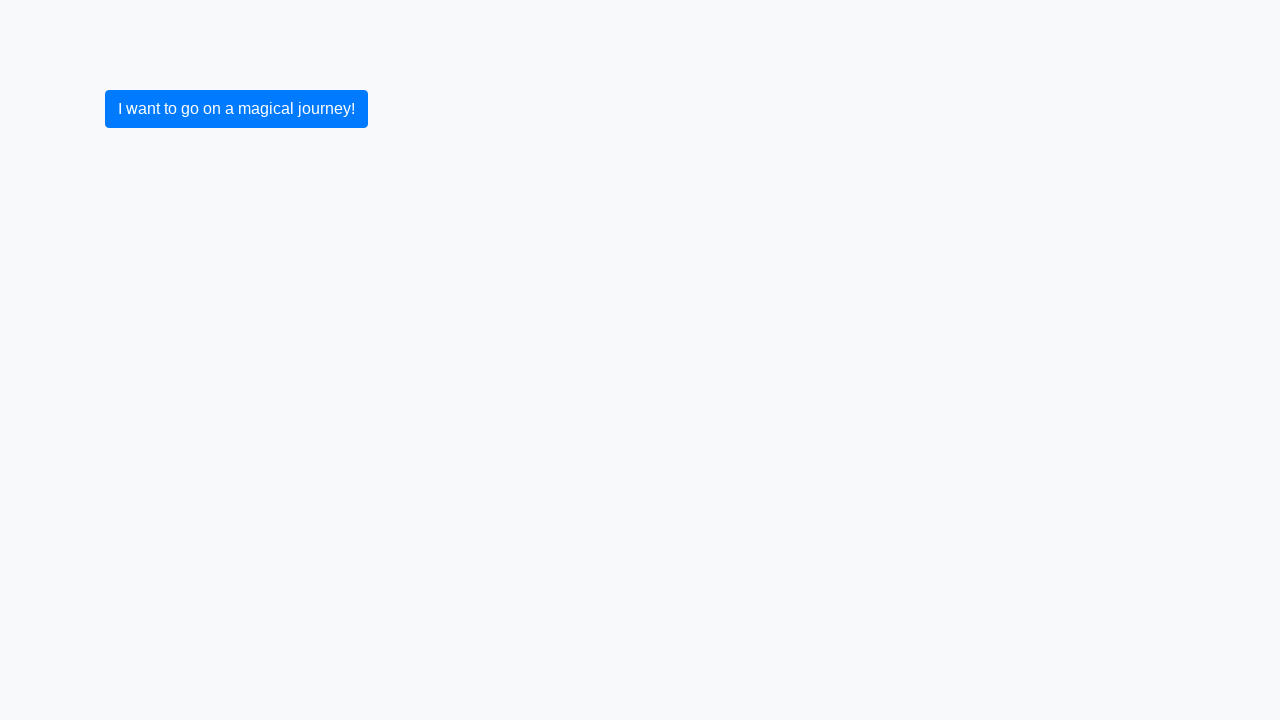

Set up dialog handler to accept alerts
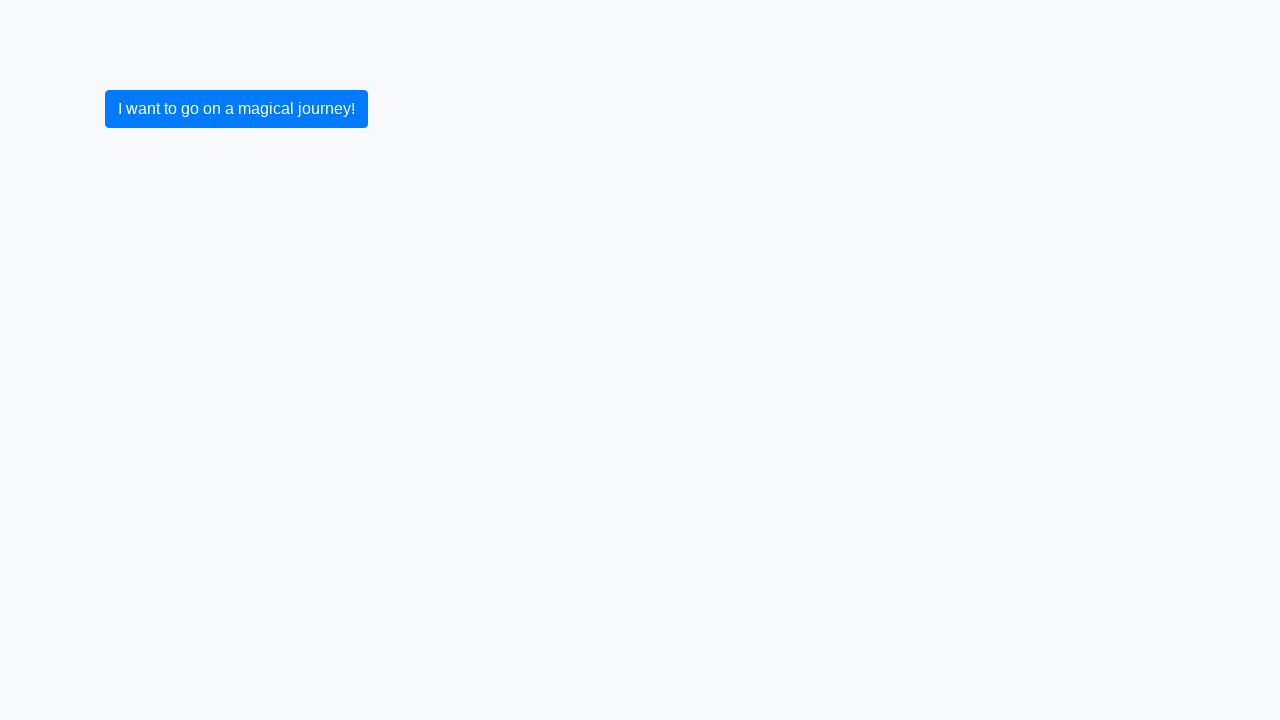

Clicked button to trigger alert at (236, 109) on button
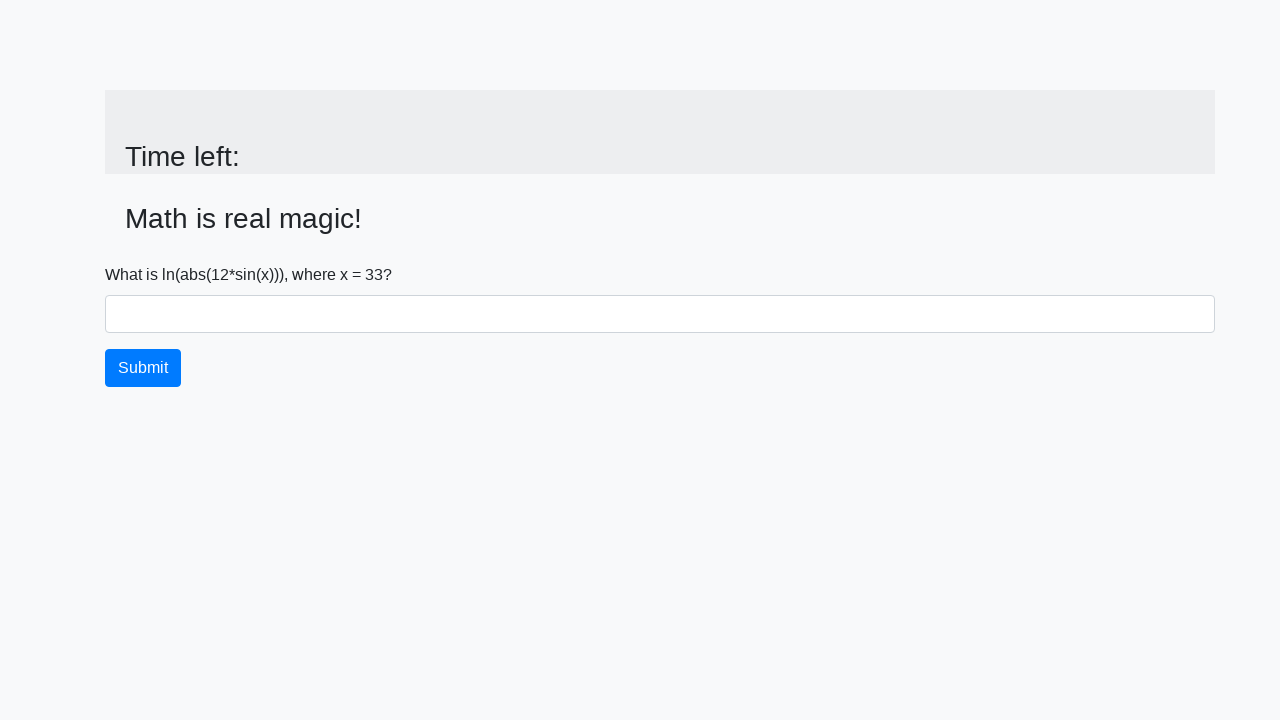

Retrieved x value from input_value field
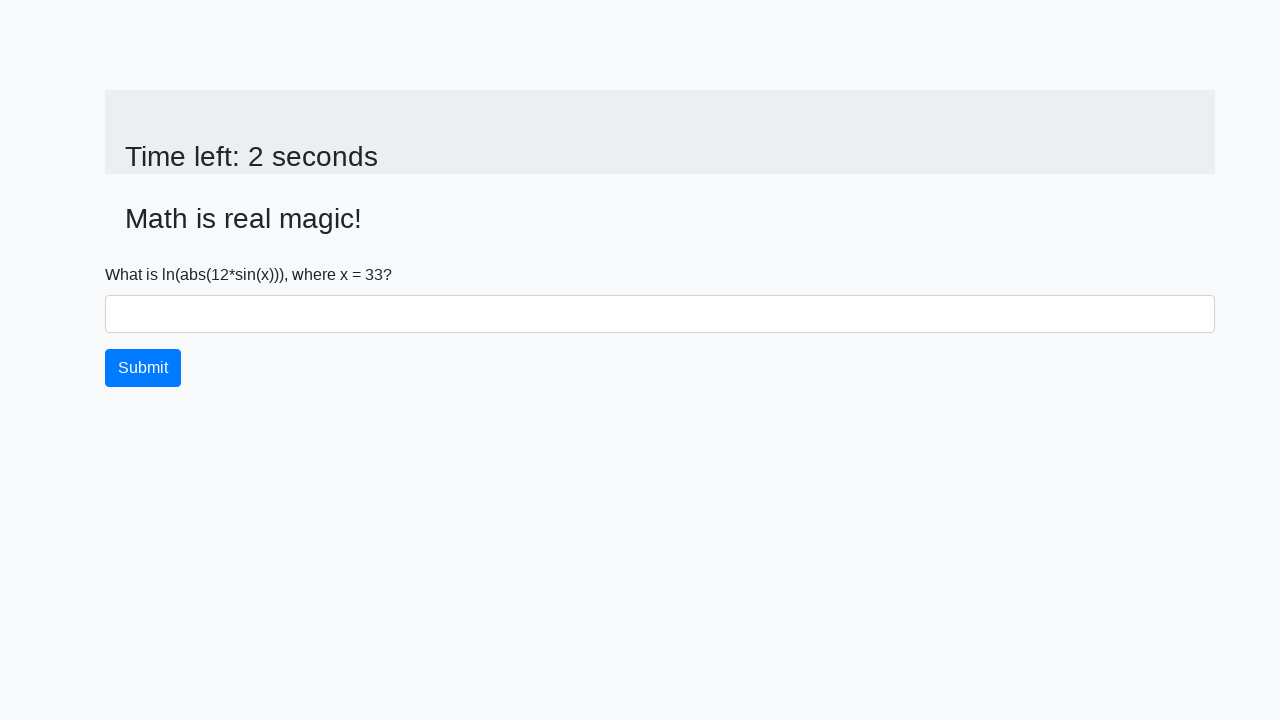

Calculated y = log(|12*sin(x)|) math problem
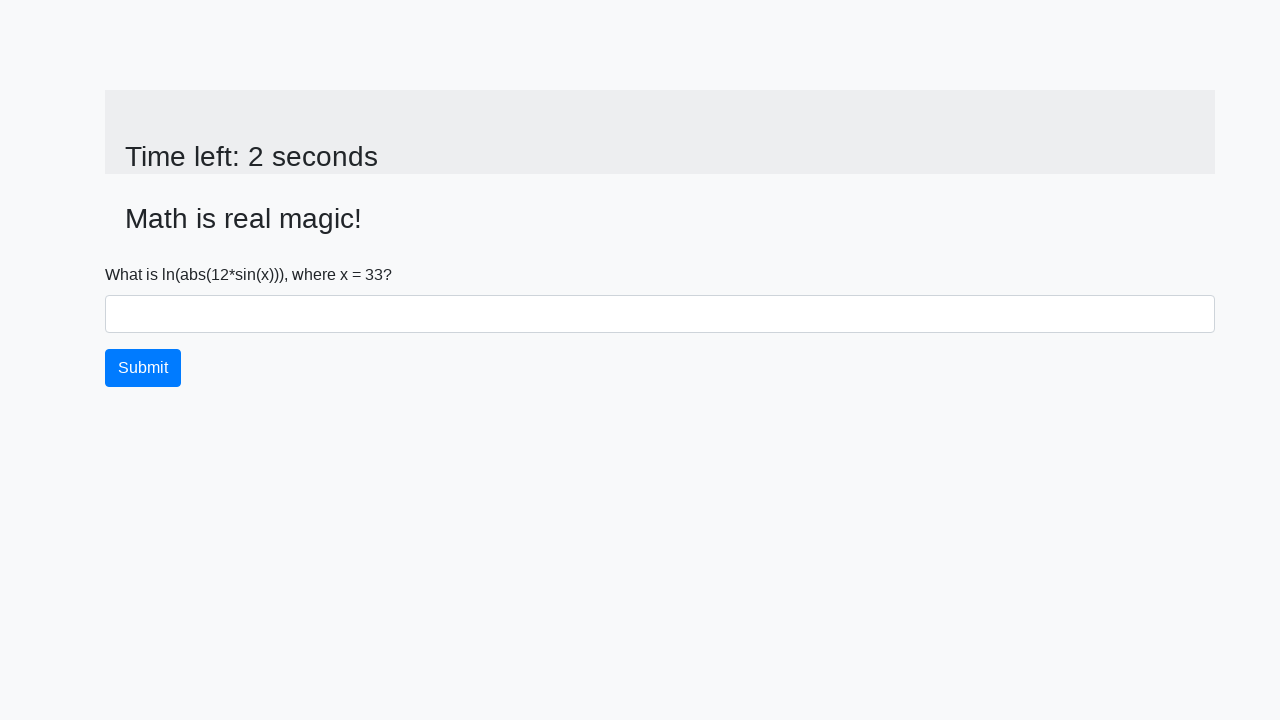

Filled answer field with calculated value on #answer
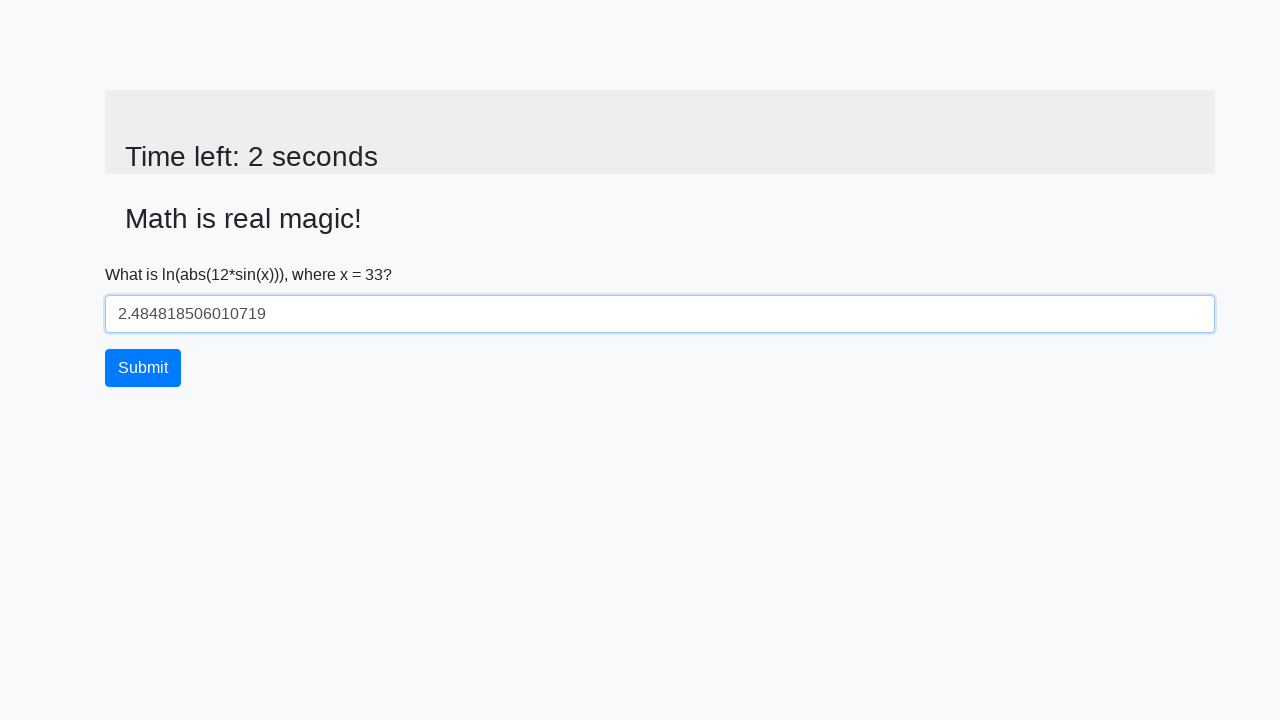

Clicked button to submit form at (143, 368) on button
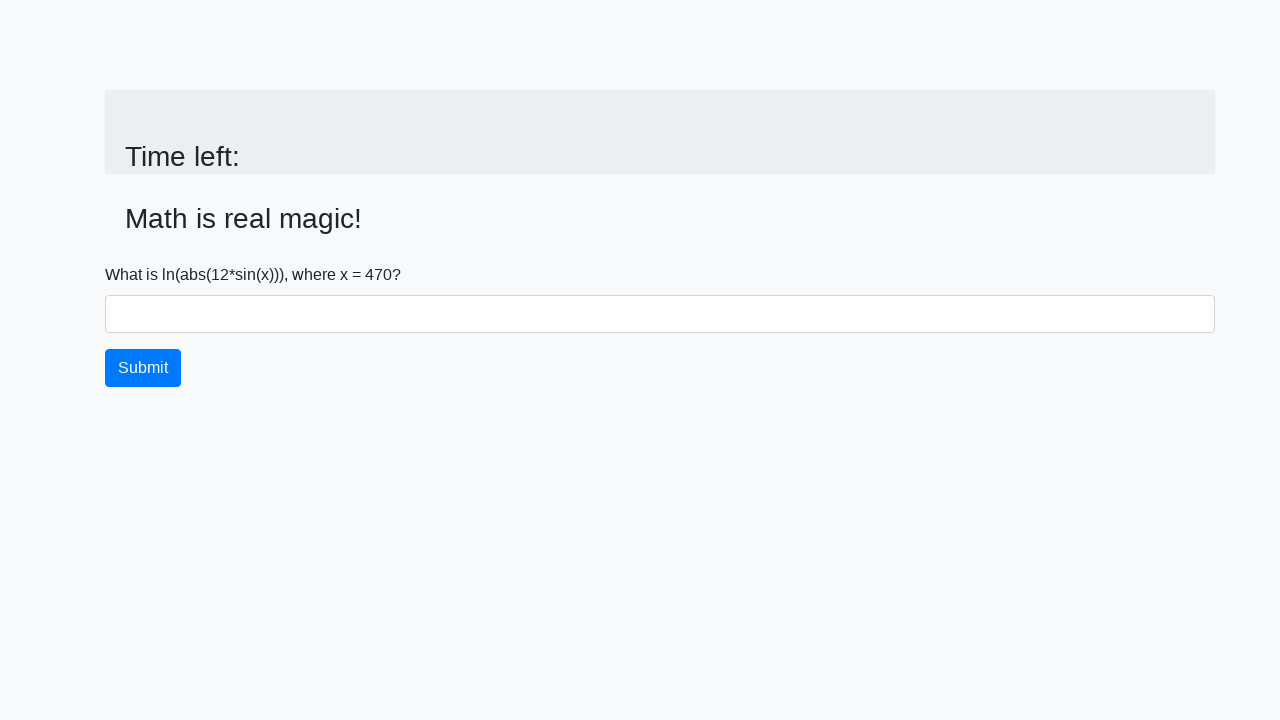

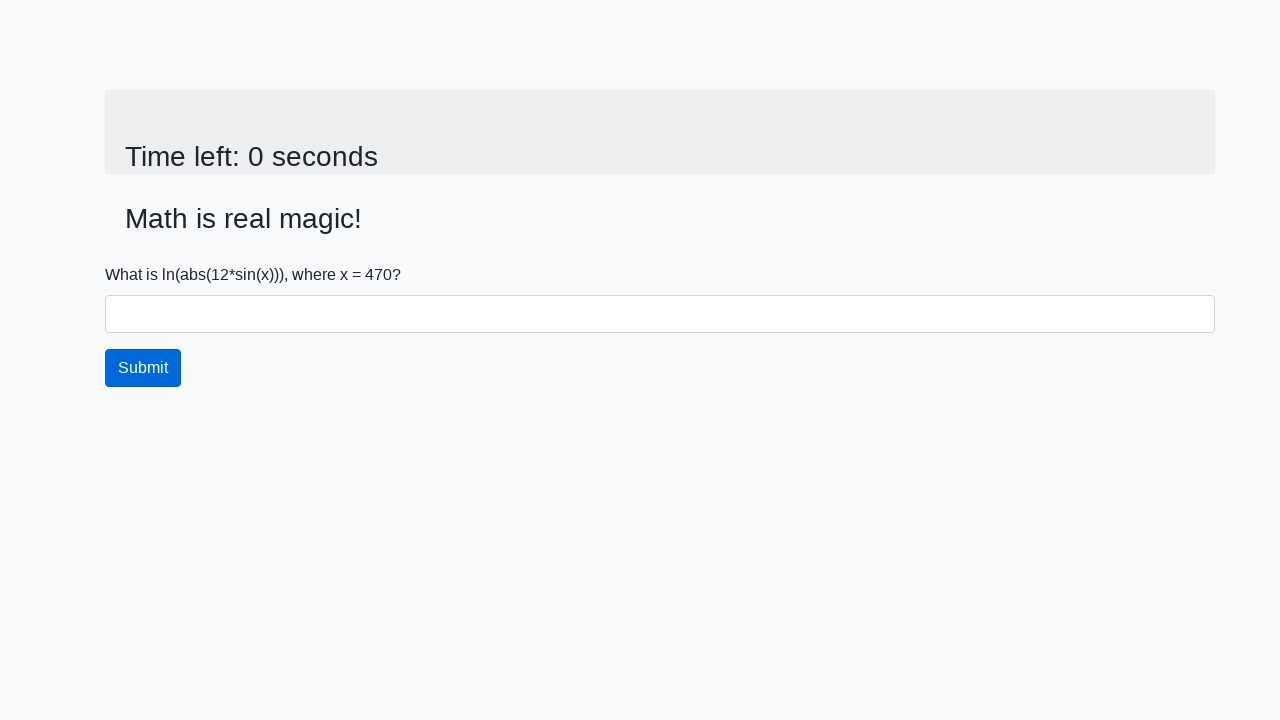